Tests the search bar functionality on the books page by typing a search query

Starting URL: https://demoqa.com/books

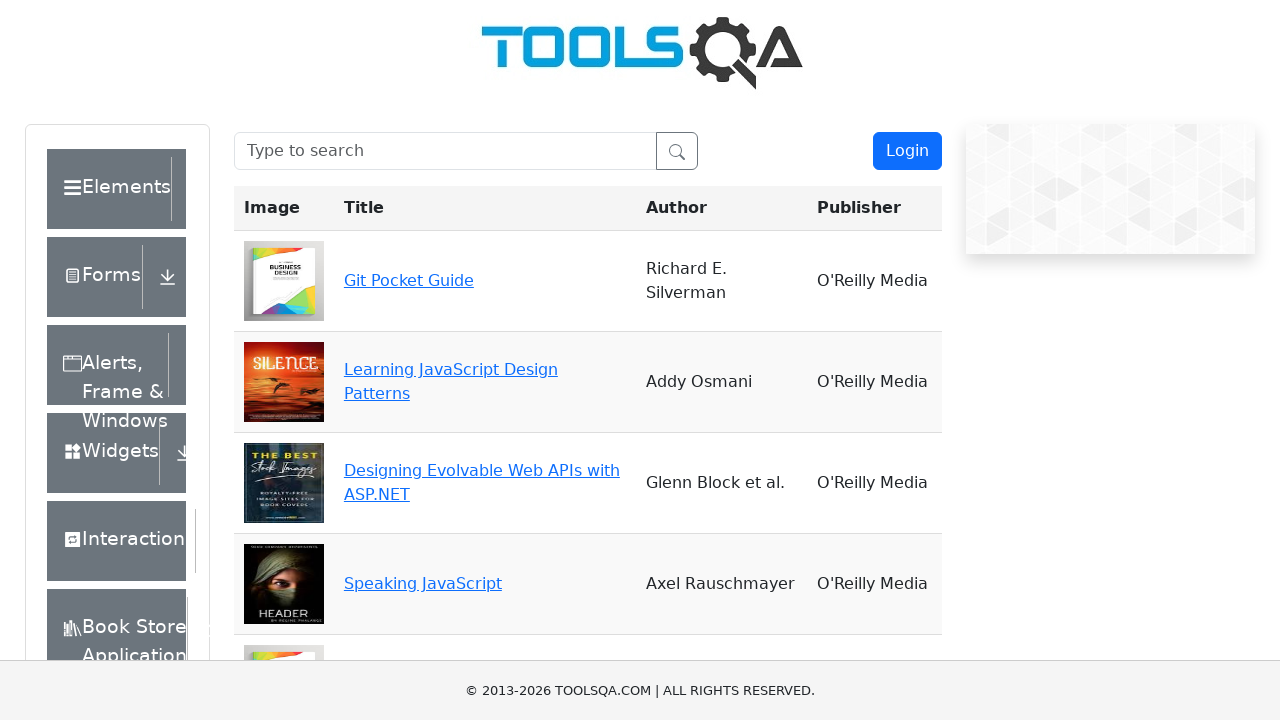

Typed 'ing j' in the search box on the books page on #searchBox
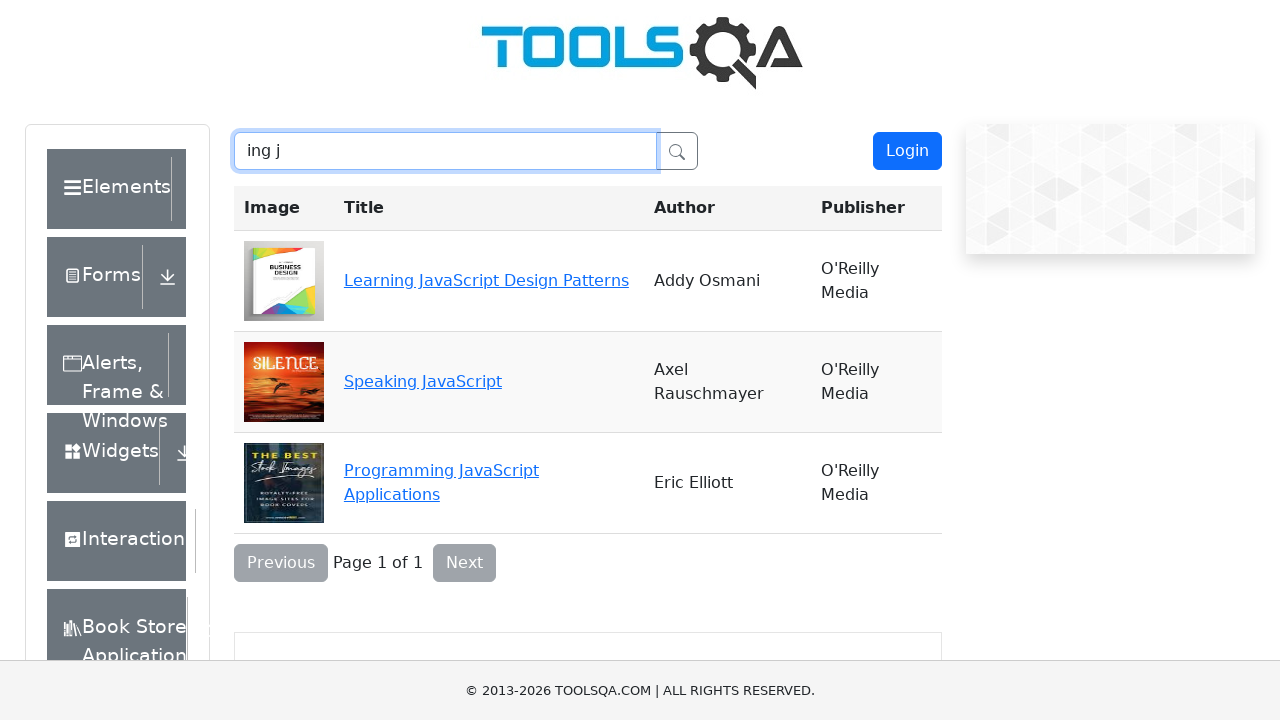

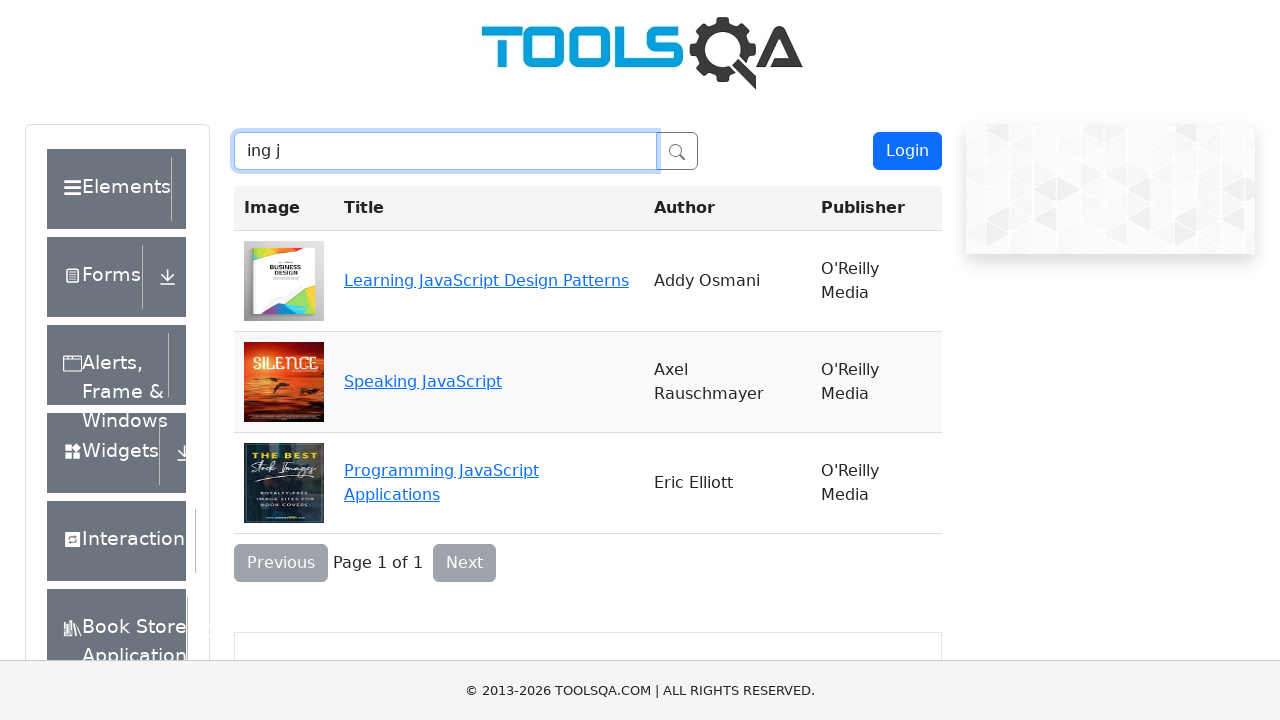